Tests iframe handling by switching between main content and iframe, filling text inputs and selecting dropdown options

Starting URL: https://www.hyrtutorials.com/p/frames-practice.html

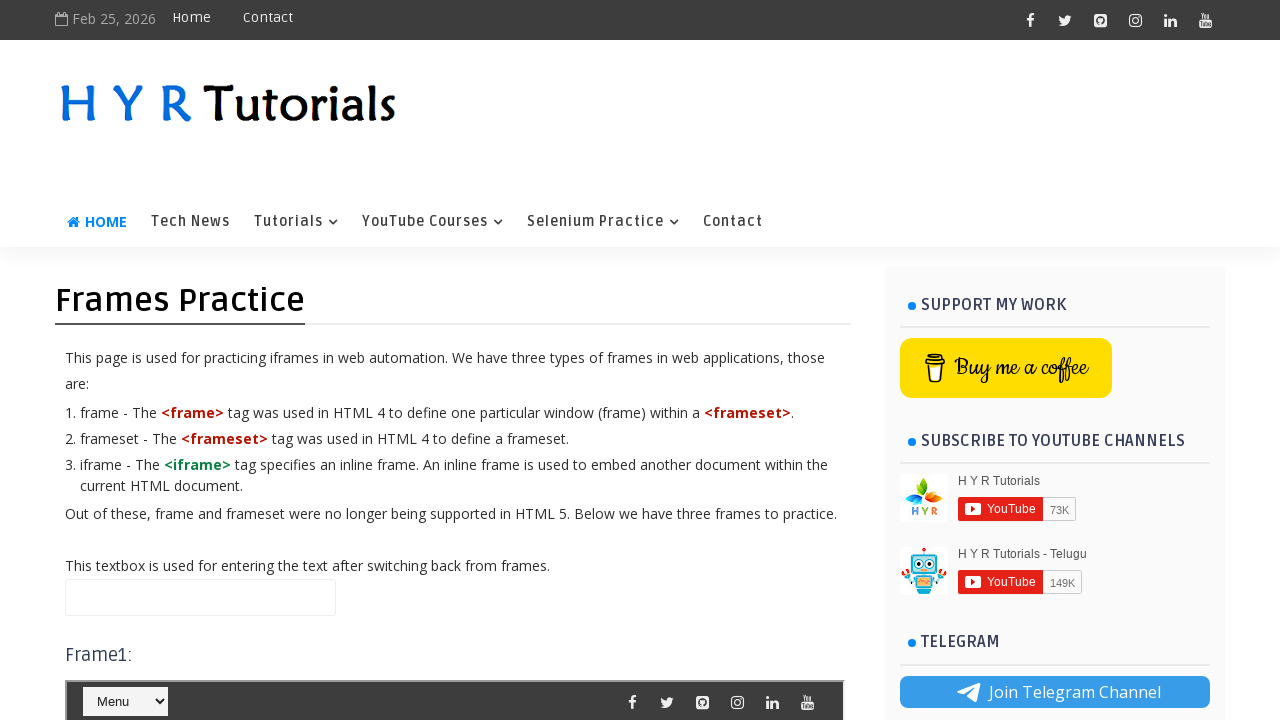

Filled name input field with 'hello' on main page on input#name
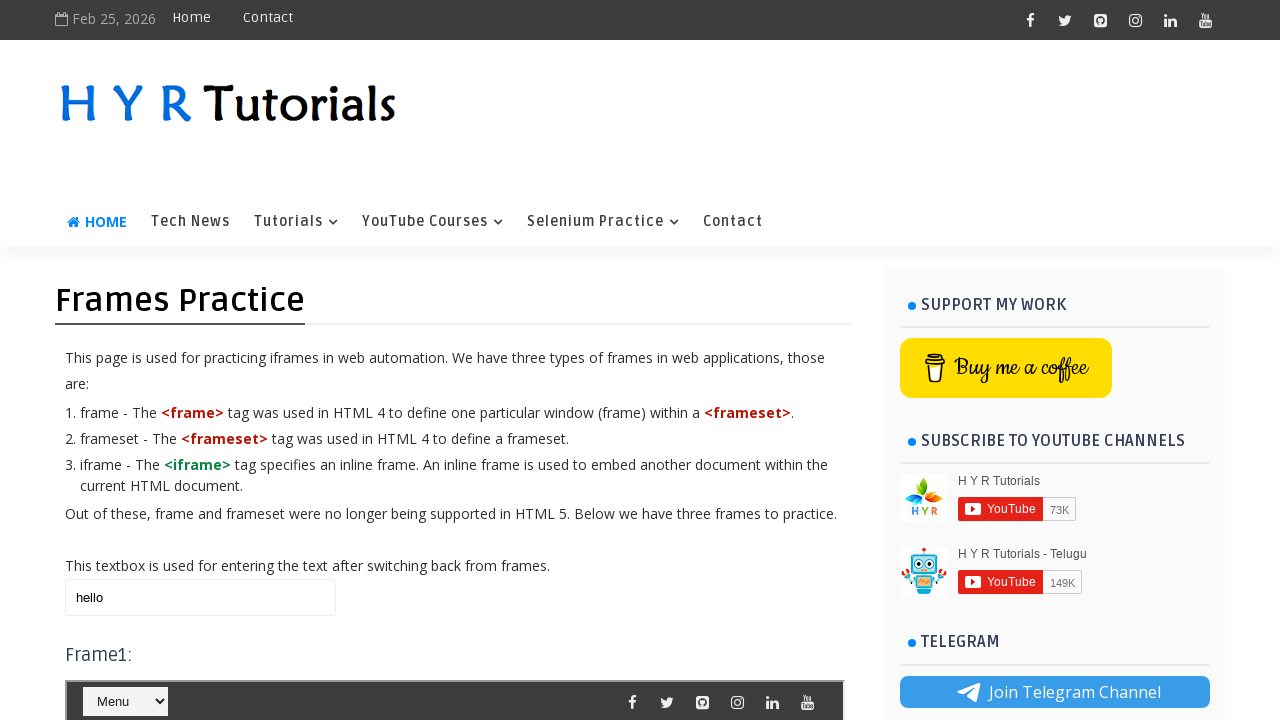

Located iframe with id 'frm1'
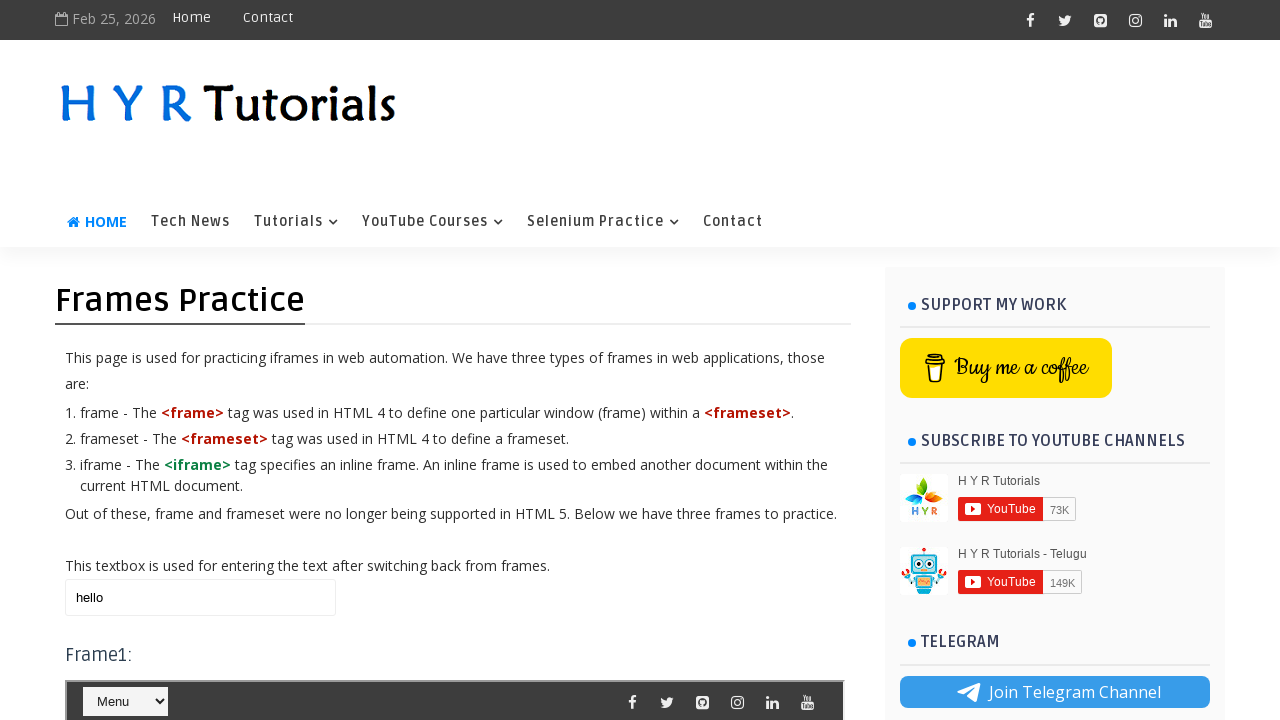

Selected 'Java' from course dropdown inside iframe on iframe#frm1 >> internal:control=enter-frame >> #course
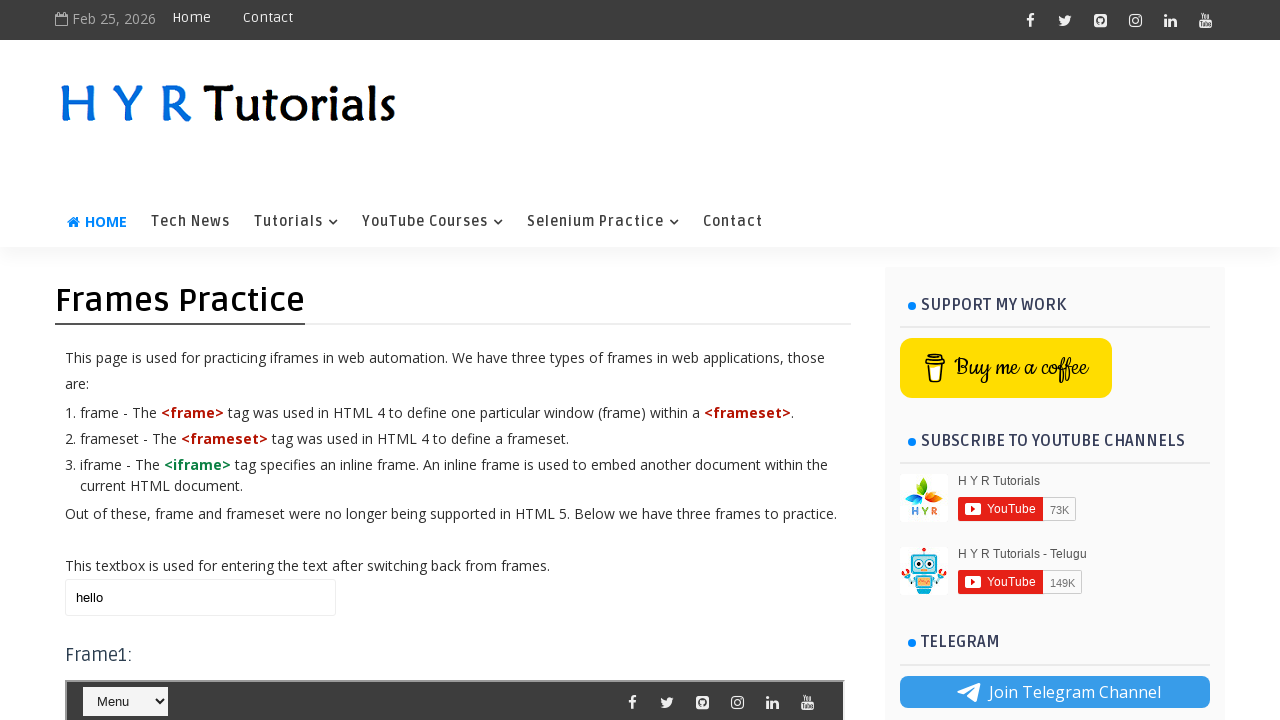

Updated name input field with 'world' on main page on input#name
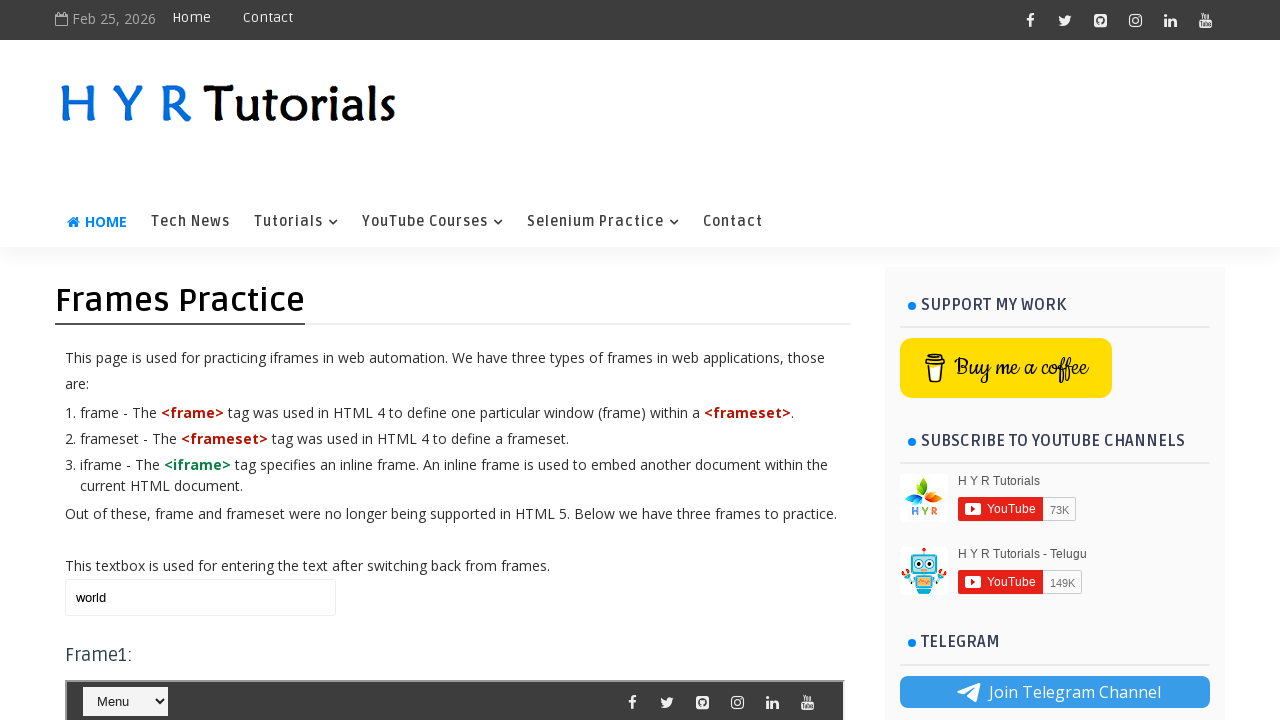

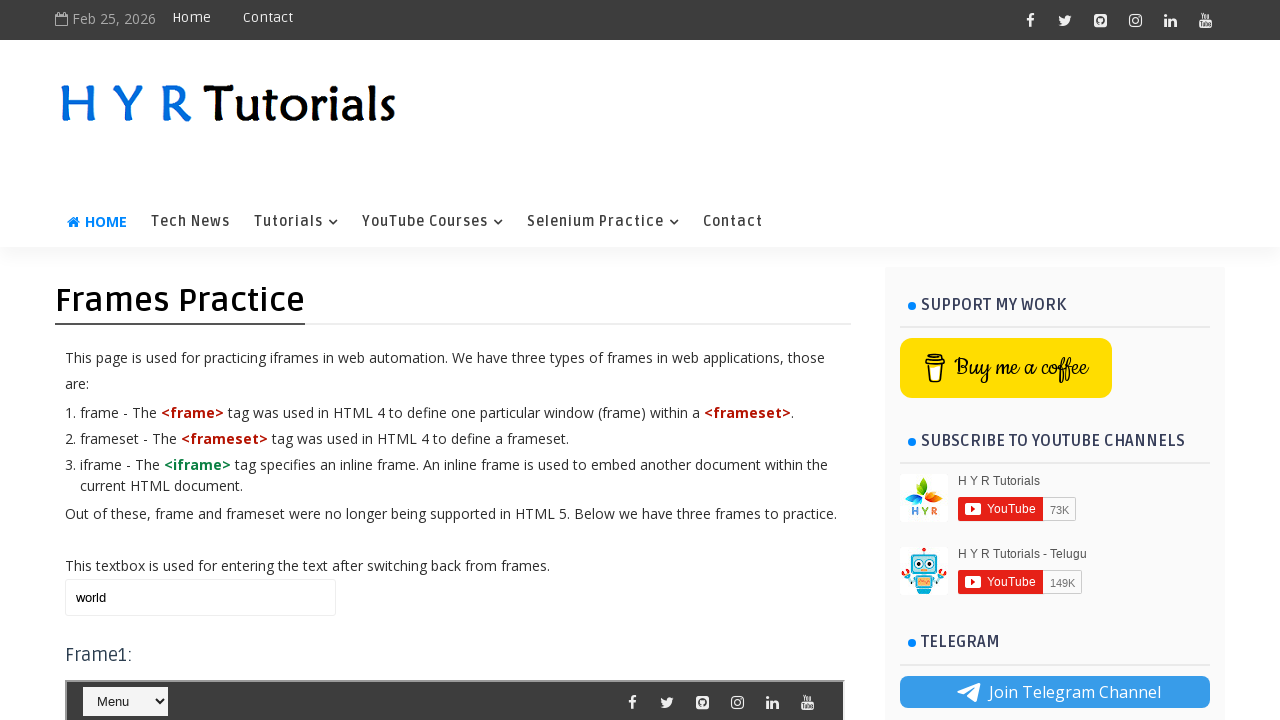